Tests that the todo counter displays the correct number as items are added

Starting URL: https://demo.playwright.dev/todomvc

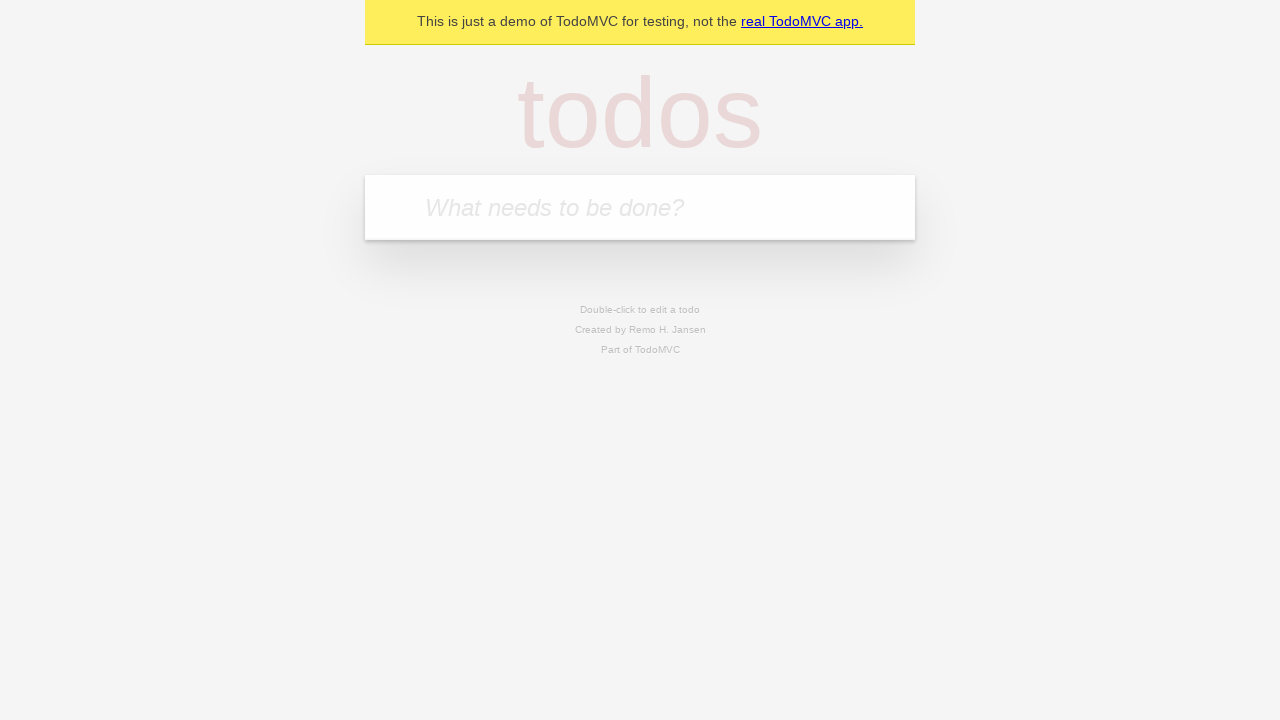

Located the todo input field
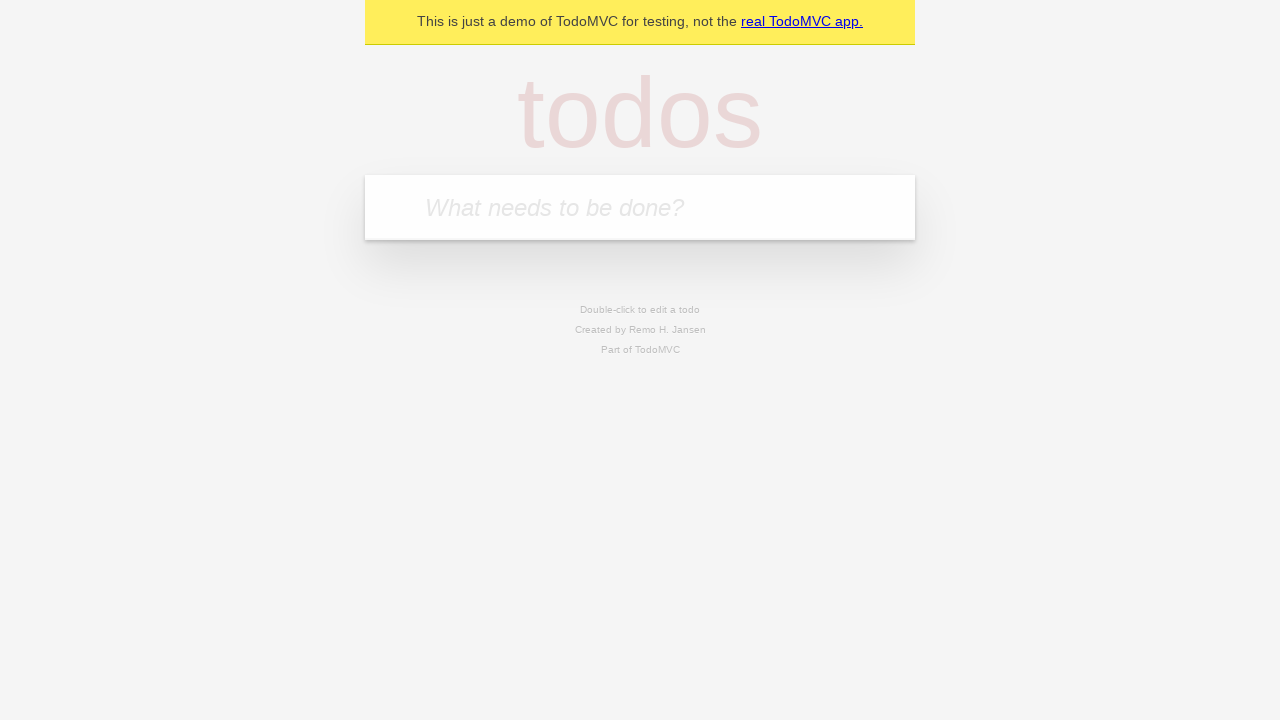

Filled todo input with 'buy some cheese' on internal:attr=[placeholder="What needs to be done?"i]
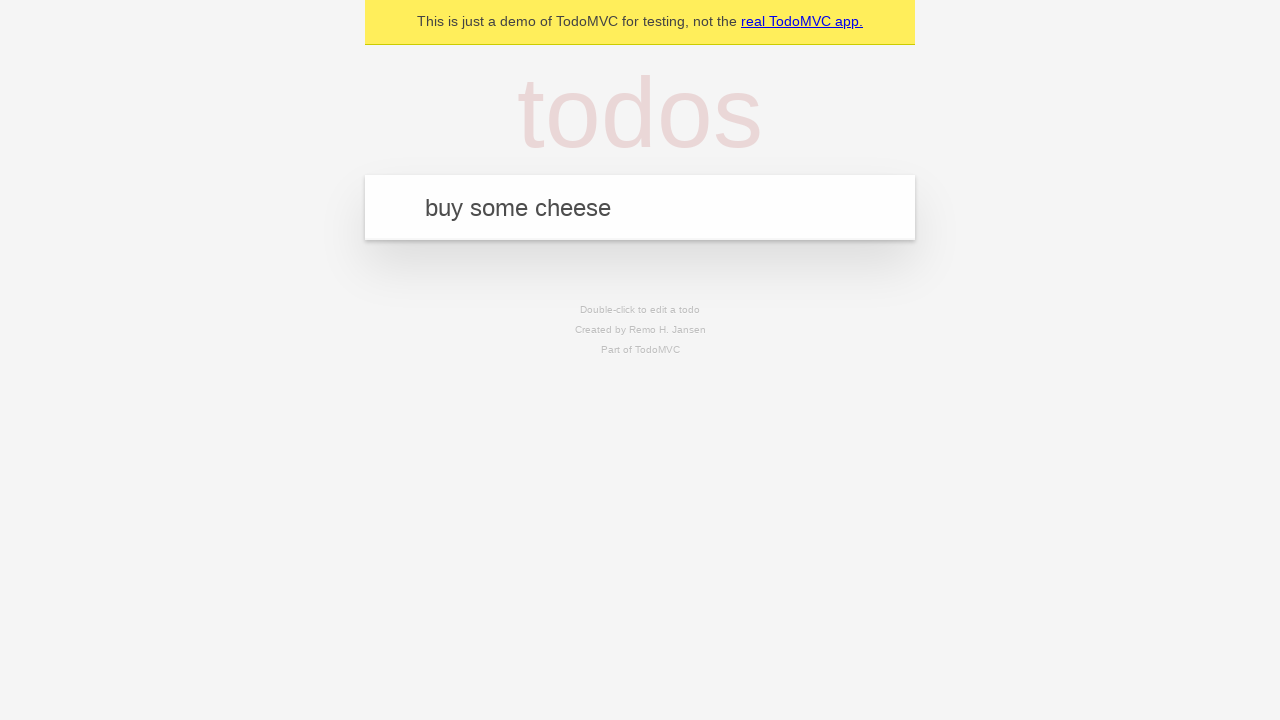

Pressed Enter to add first todo item on internal:attr=[placeholder="What needs to be done?"i]
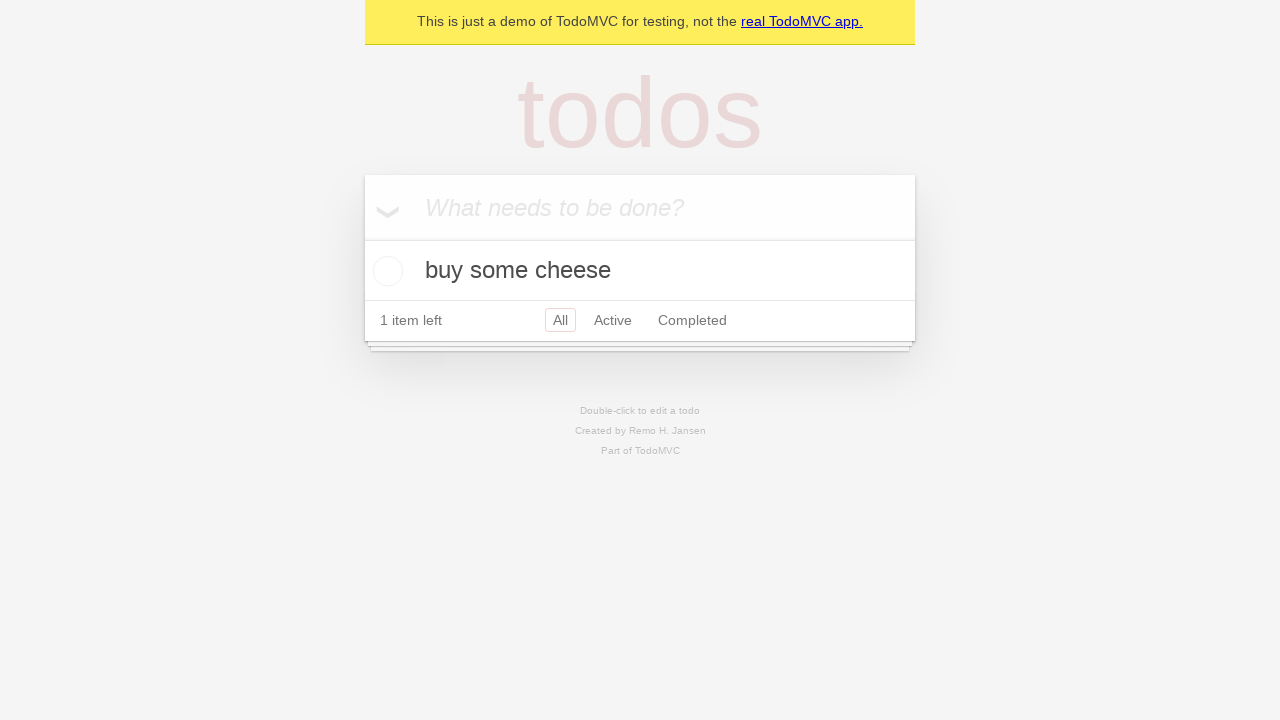

Todo counter element appeared after adding first item
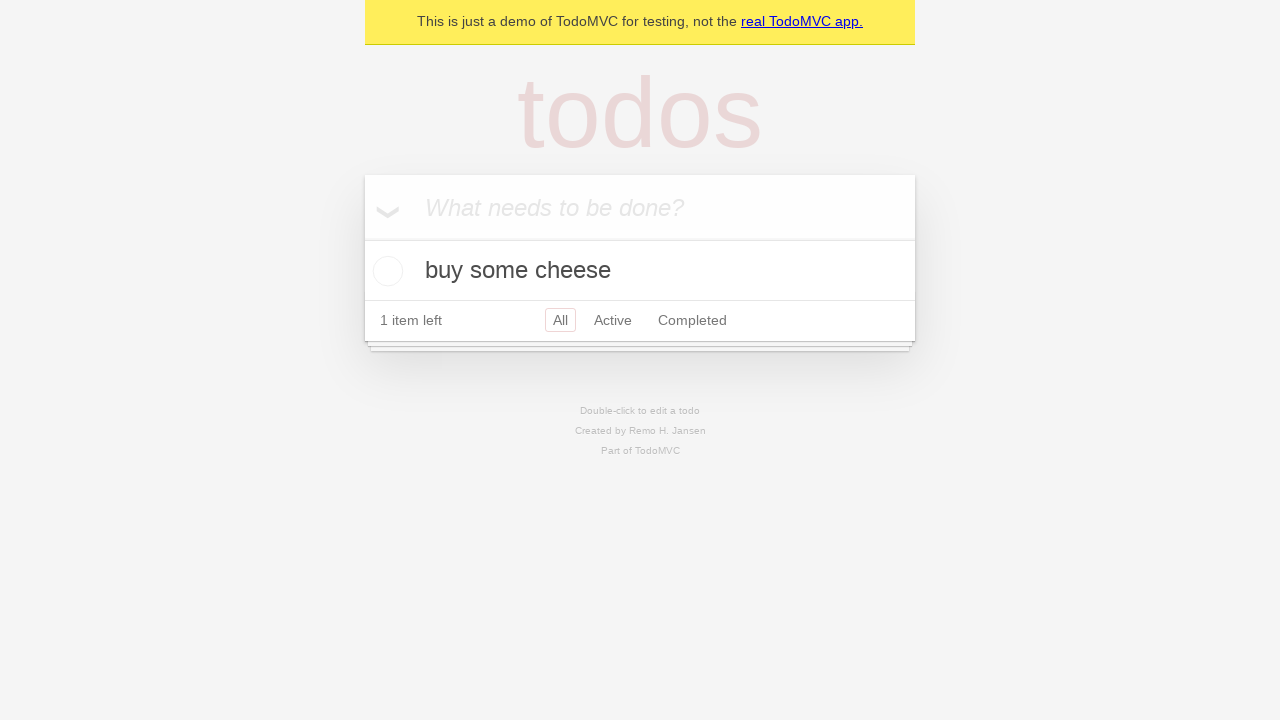

Filled todo input with 'feed the cat' on internal:attr=[placeholder="What needs to be done?"i]
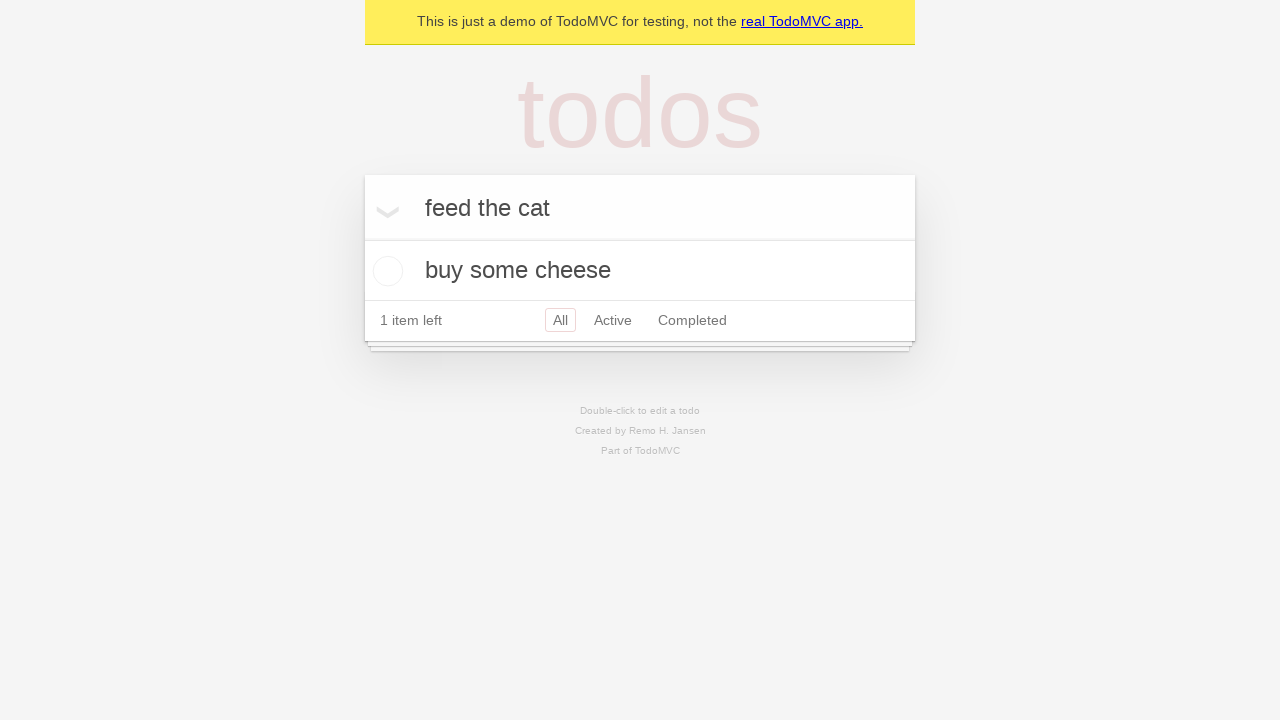

Pressed Enter to add second todo item on internal:attr=[placeholder="What needs to be done?"i]
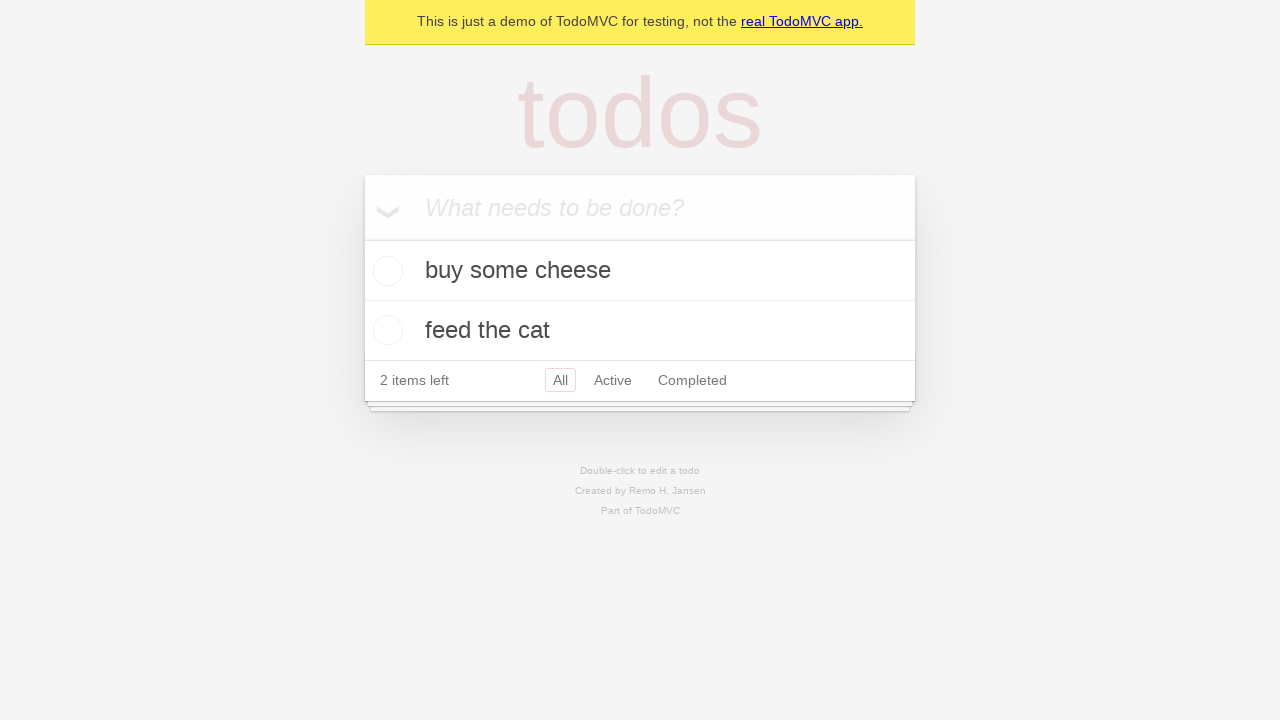

Counter updated to display '2 items left'
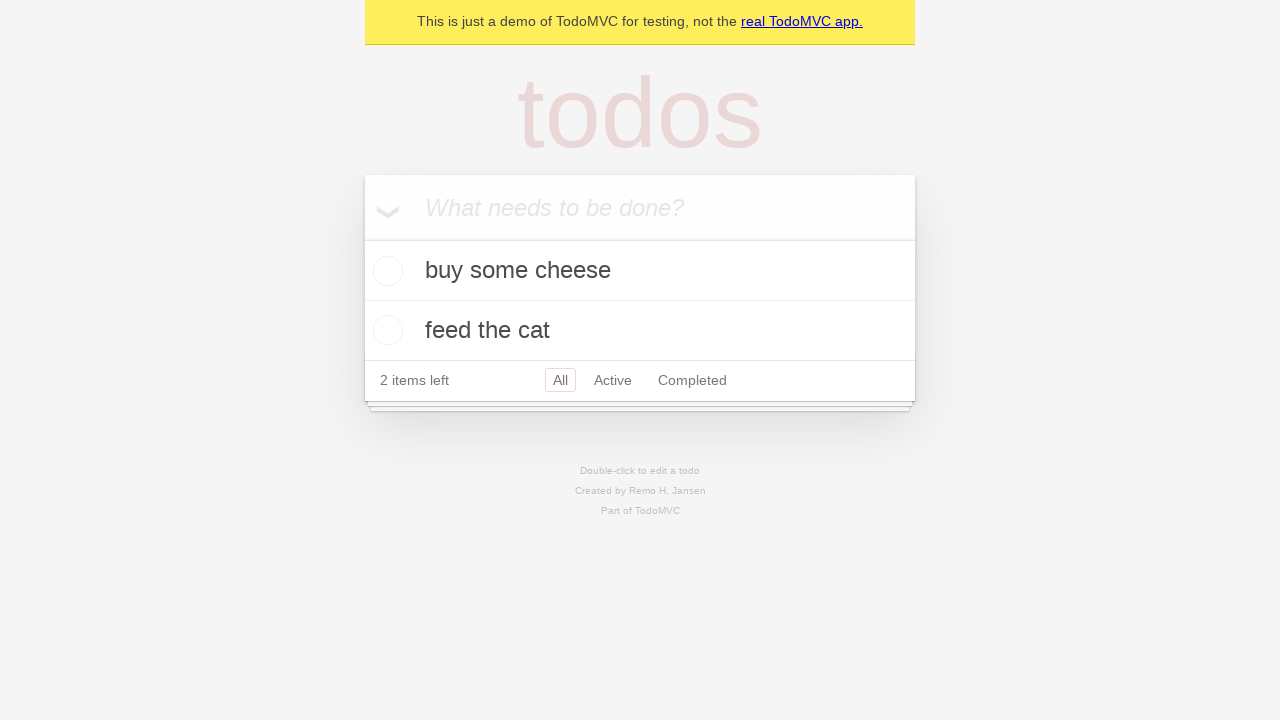

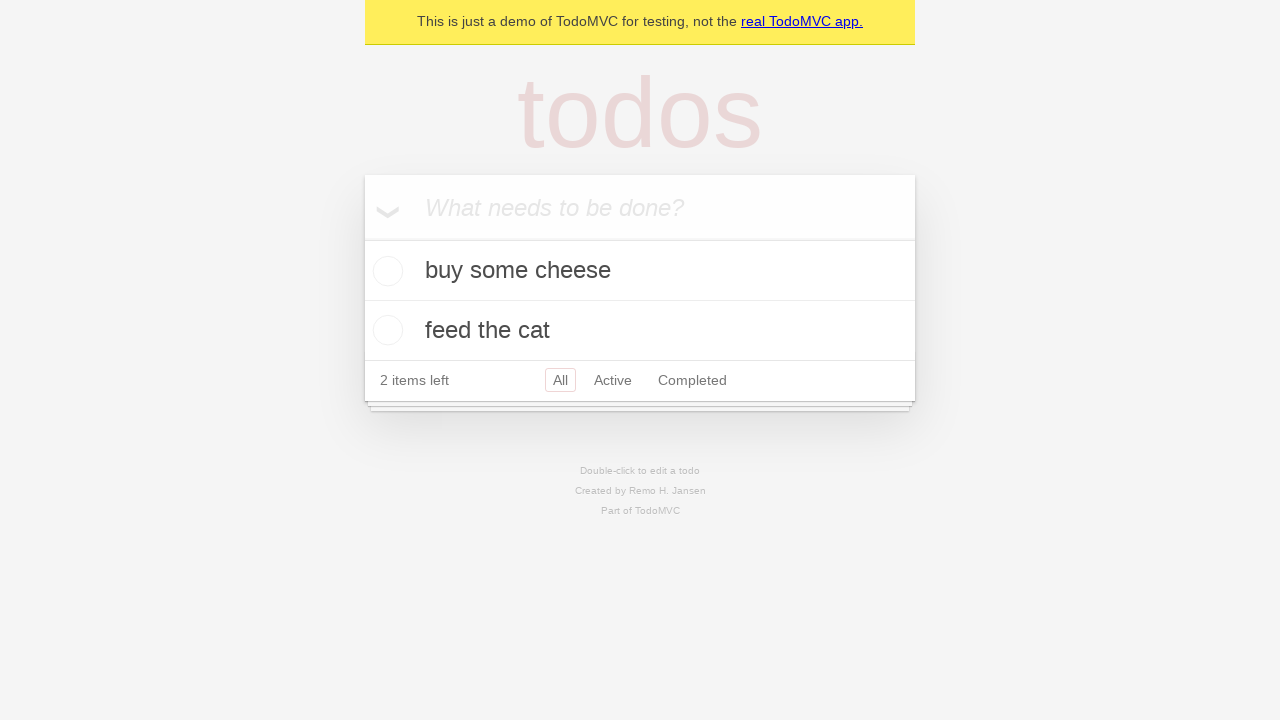